Tests dropdown selection functionality by selecting "Option 2" from a dropdown menu and verifying the selection

Starting URL: https://the-internet.herokuapp.com/dropdown

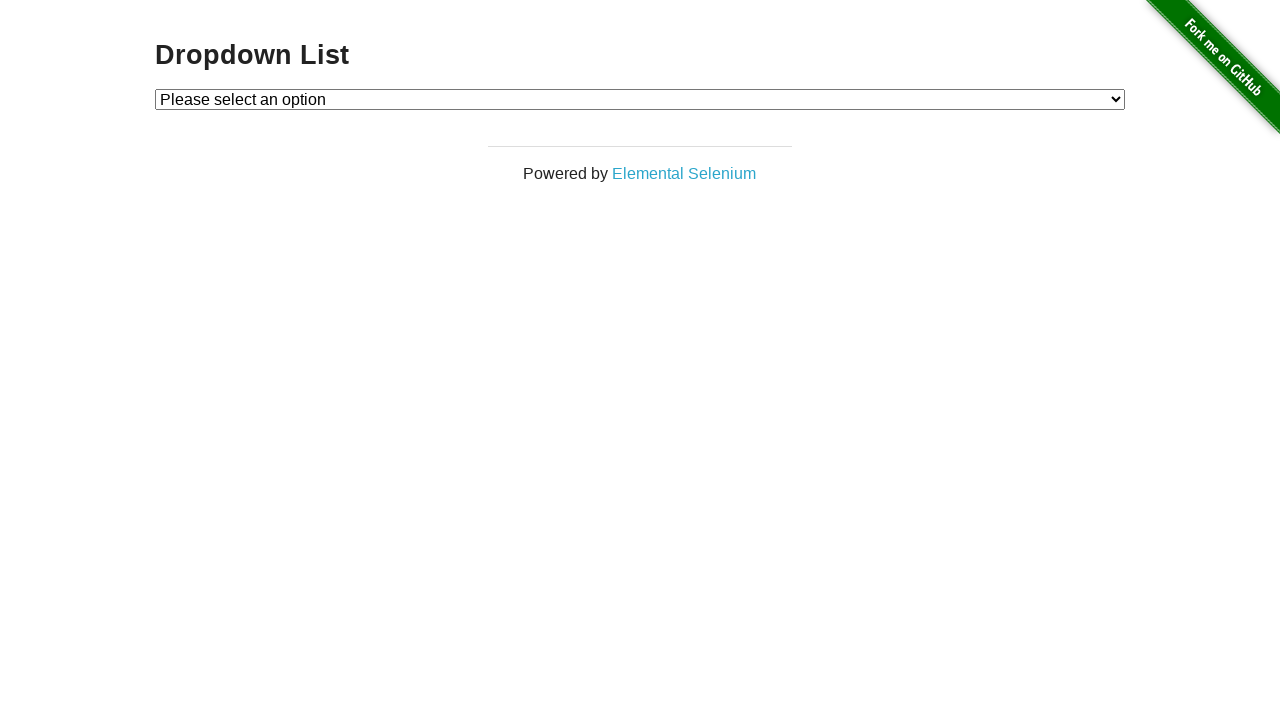

Selected 'Option 2' from dropdown menu on #dropdown
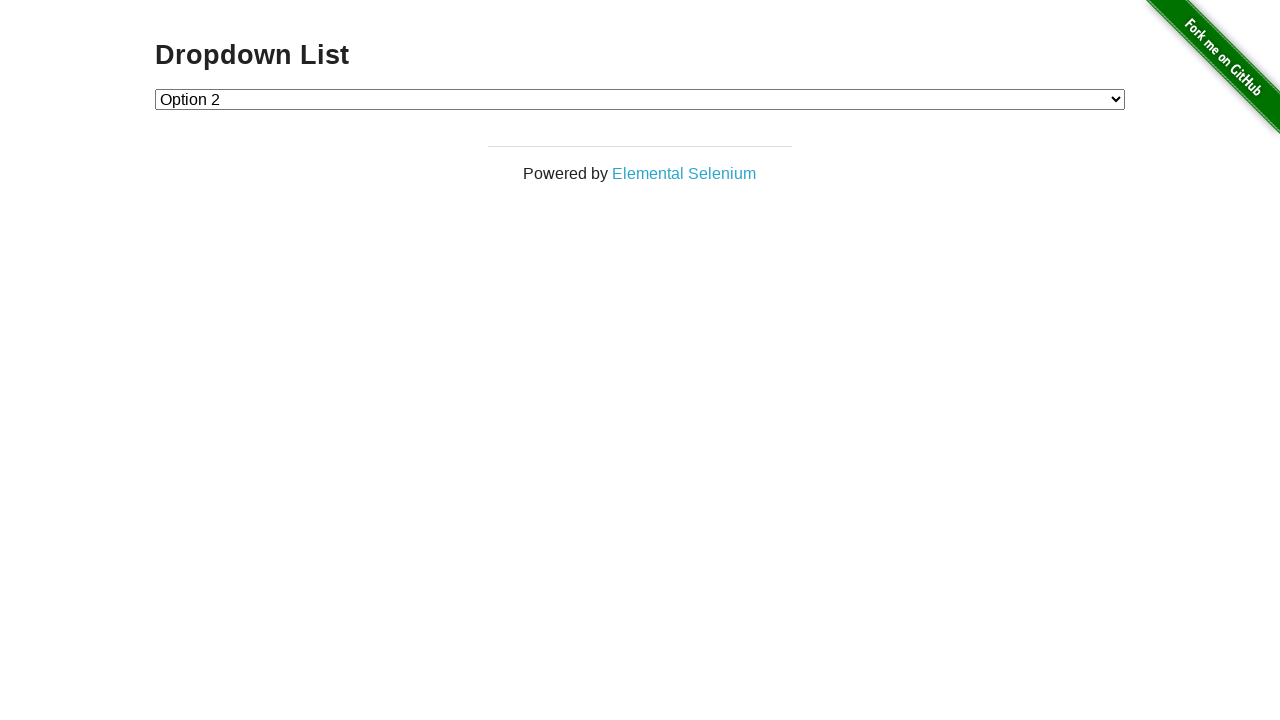

Retrieved selected dropdown value
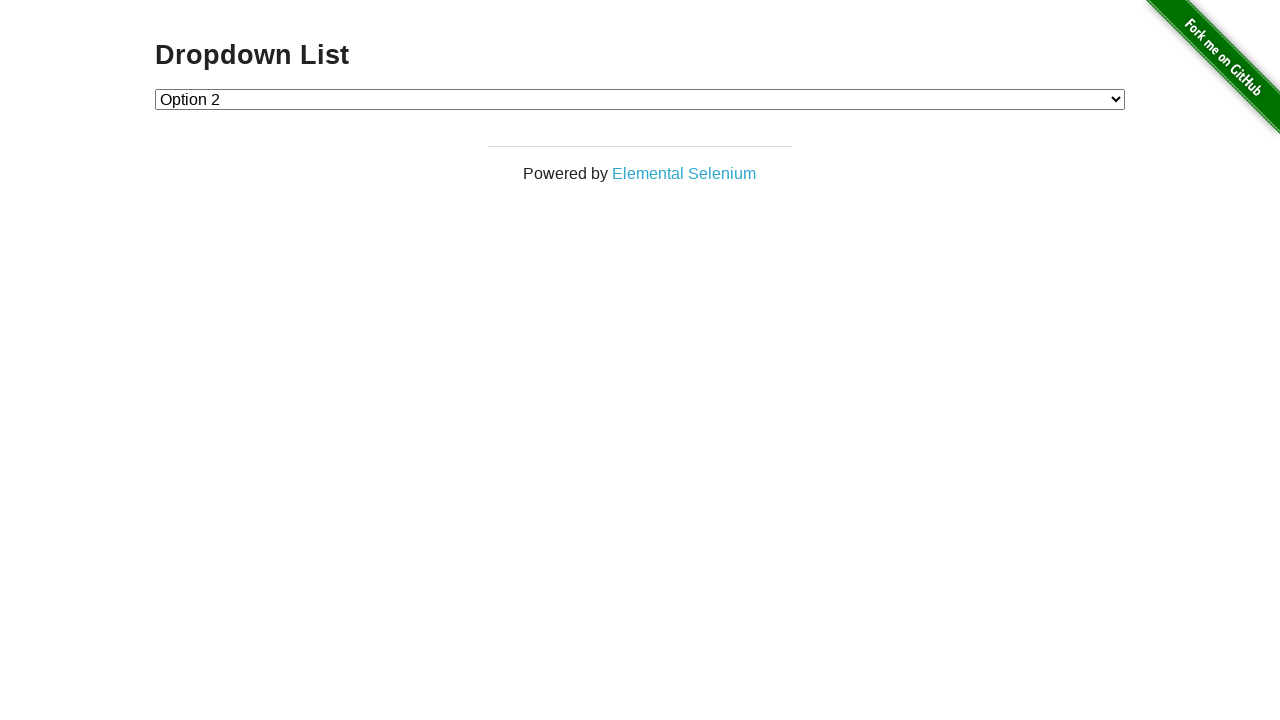

Verified dropdown selection value is '2'
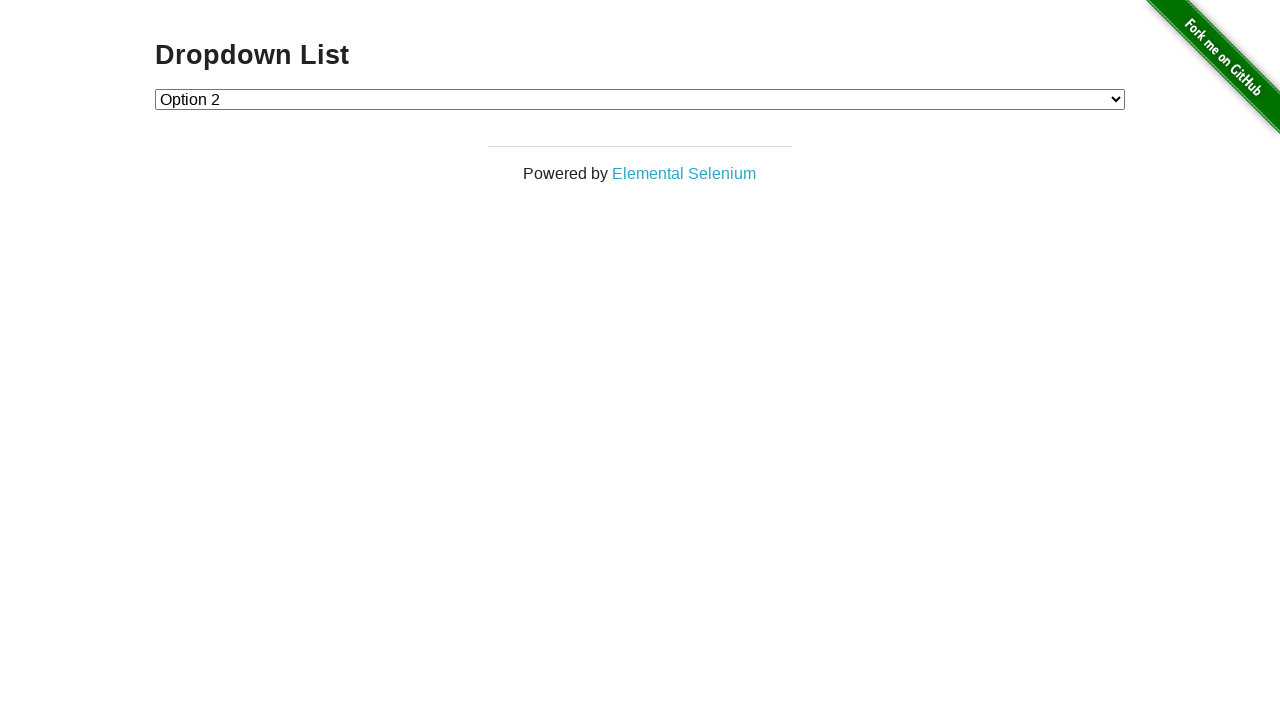

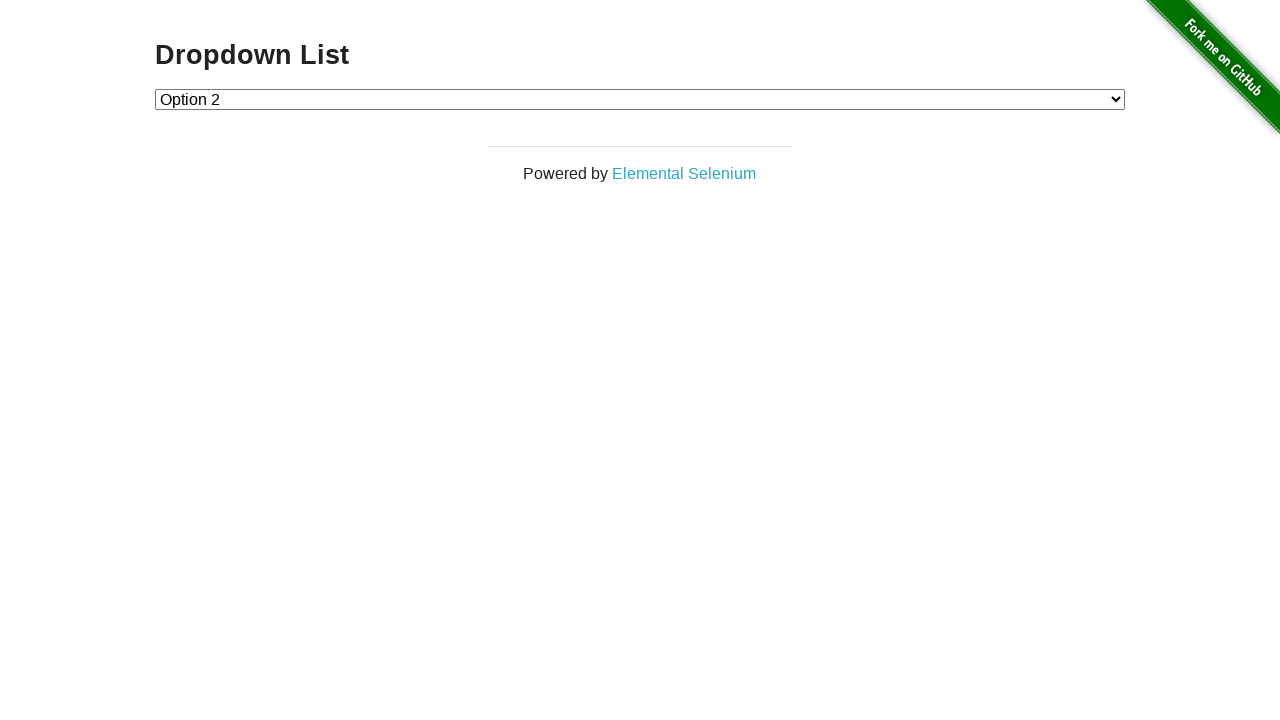